Tests submitting the web form with text input, password, and textarea fields, then verifies the success page shows correct confirmation messages

Starting URL: https://www.selenium.dev/selenium/web/web-form.html

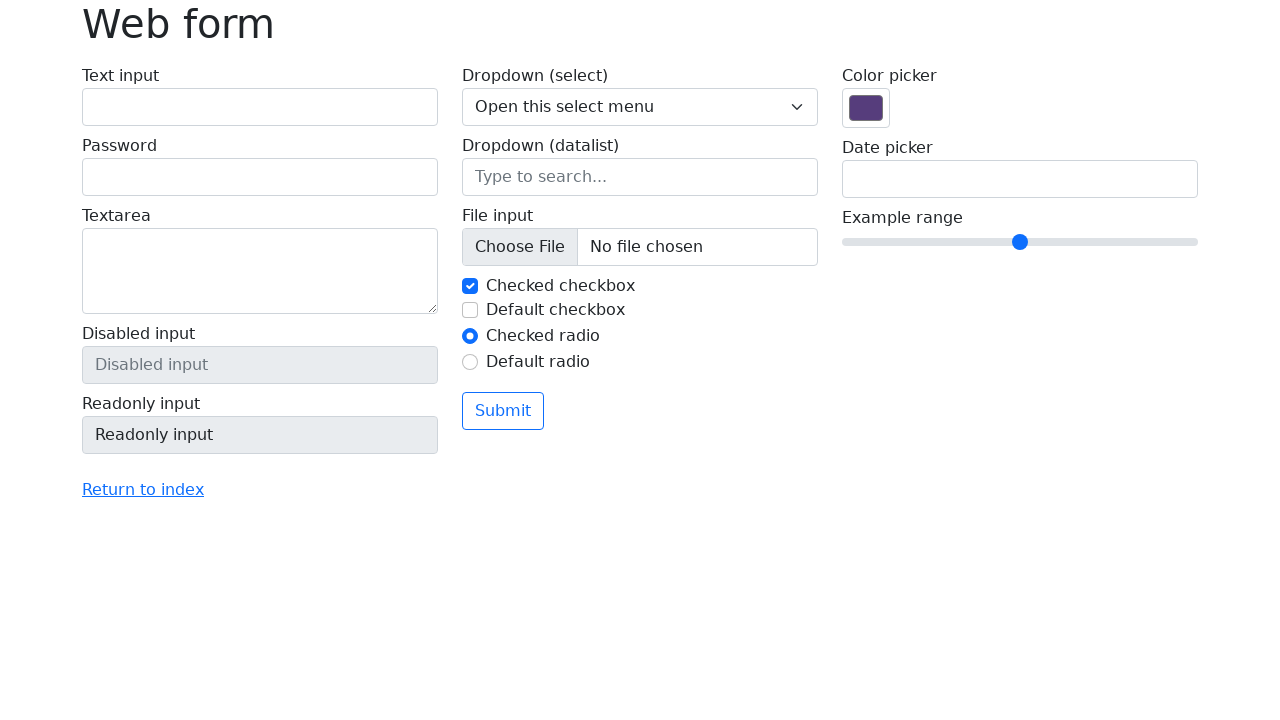

Filled text input field with 'Selenium' on input[name='my-text']
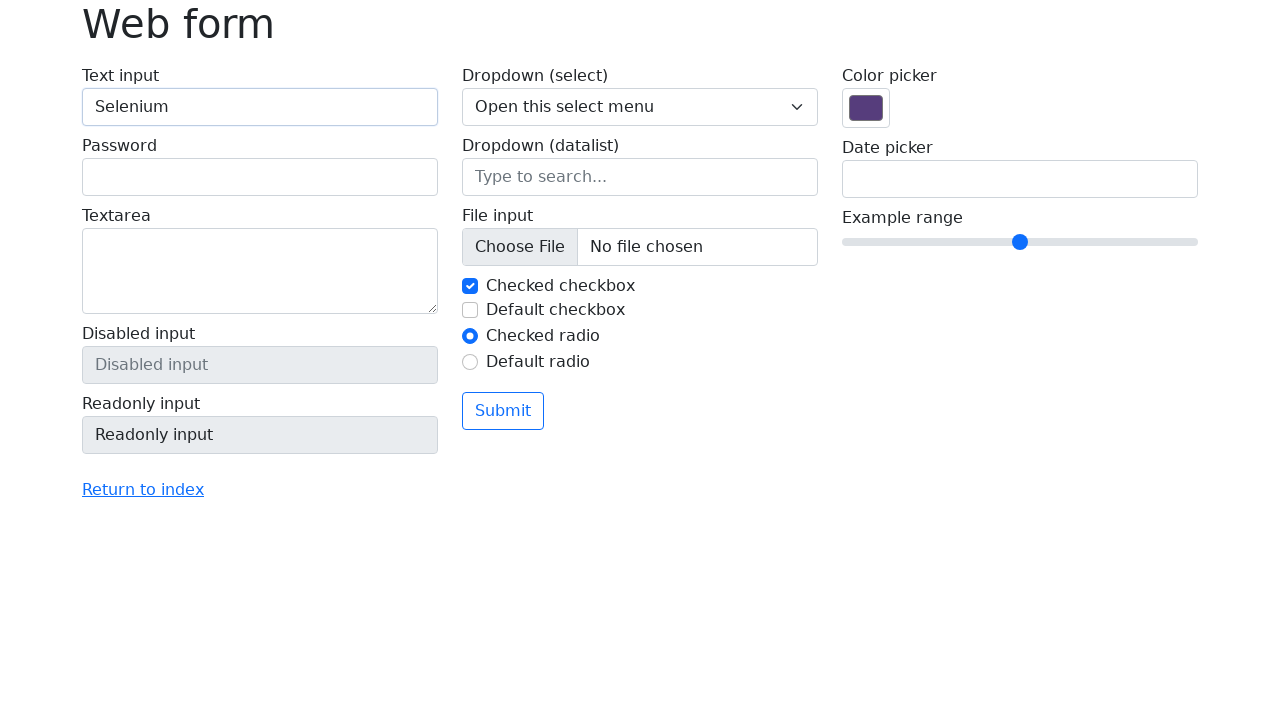

Filled password input field with '1234' on input[name='my-password']
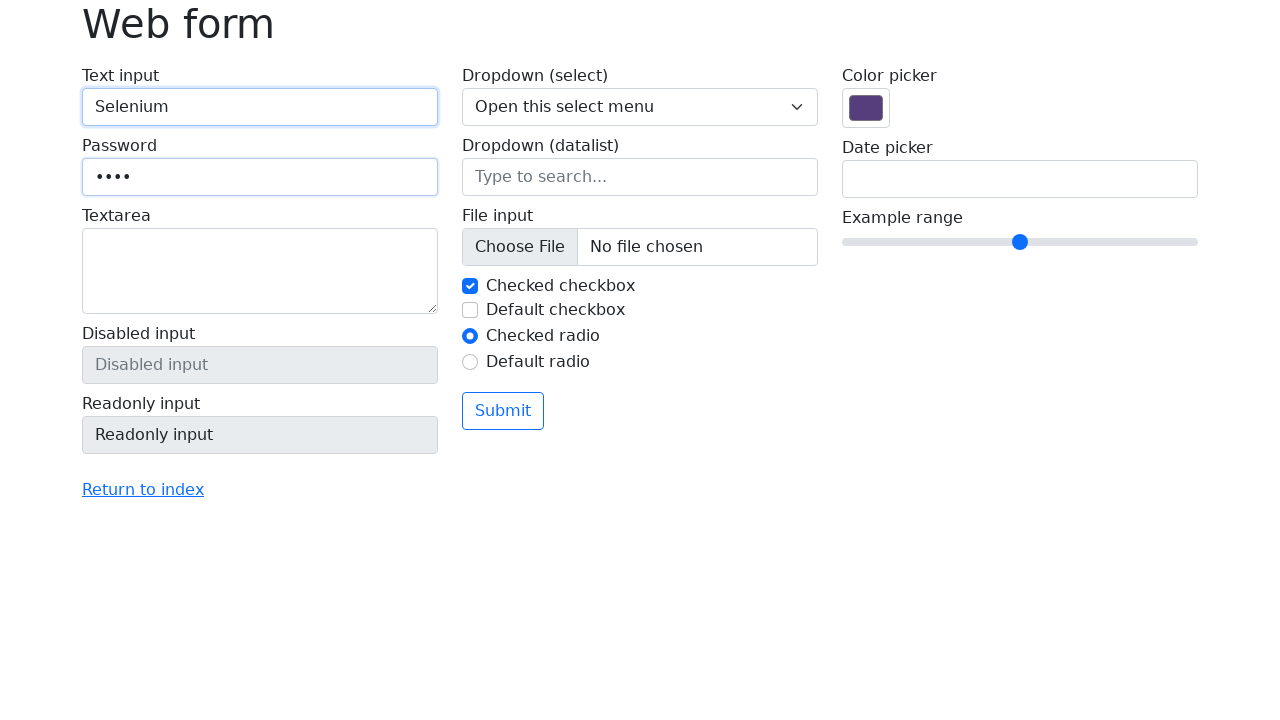

Filled textarea field with 'Hello world!' on textarea[name='my-textarea']
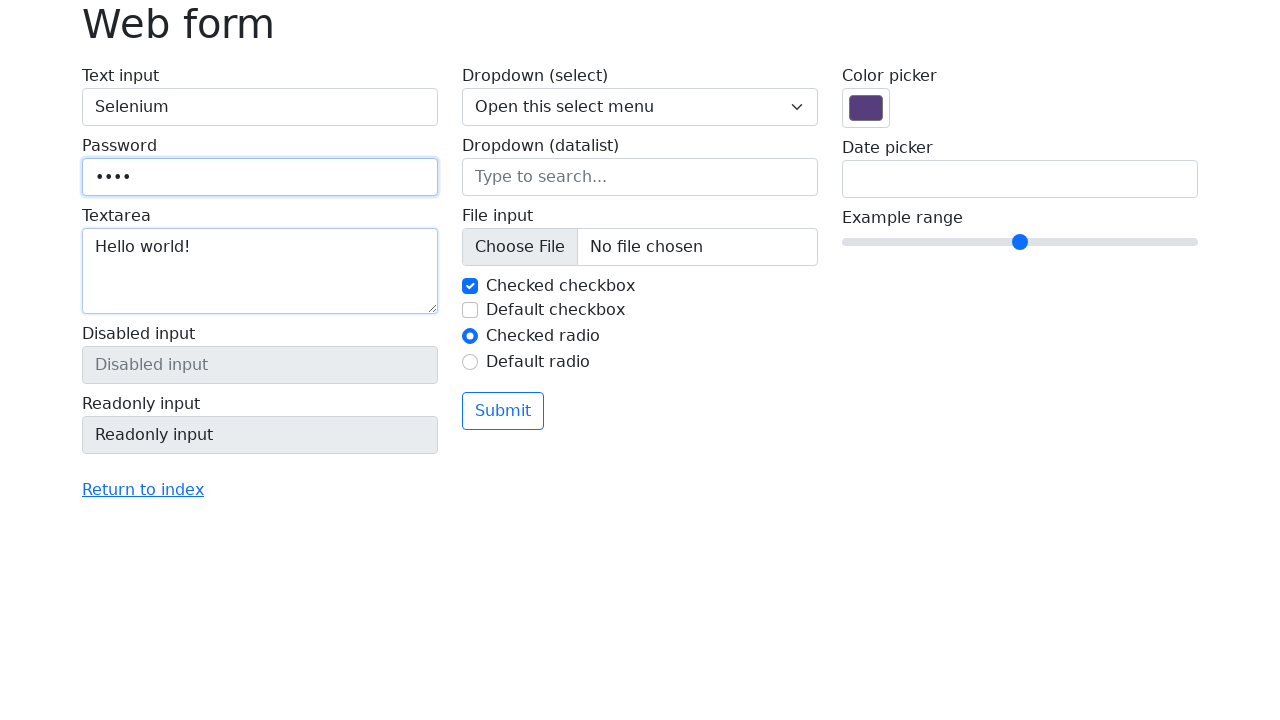

Clicked submit button to send form at (503, 411) on button[type='submit']
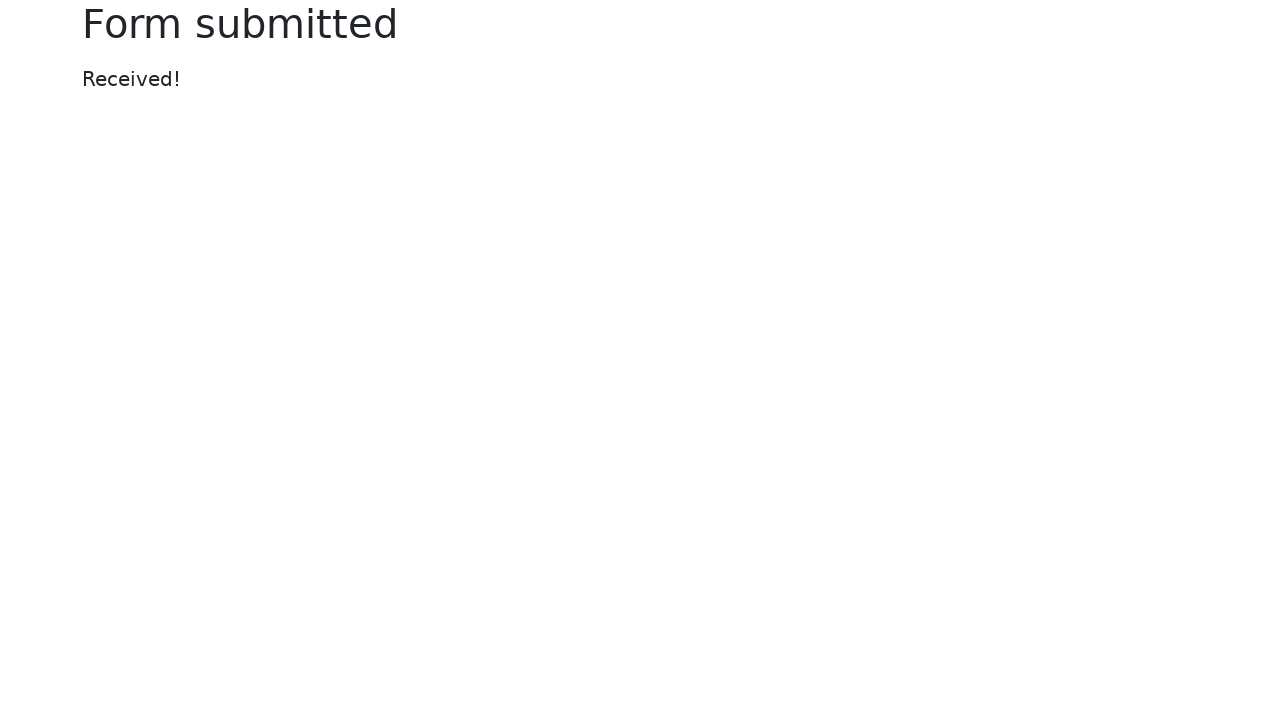

Success page h1 heading loaded
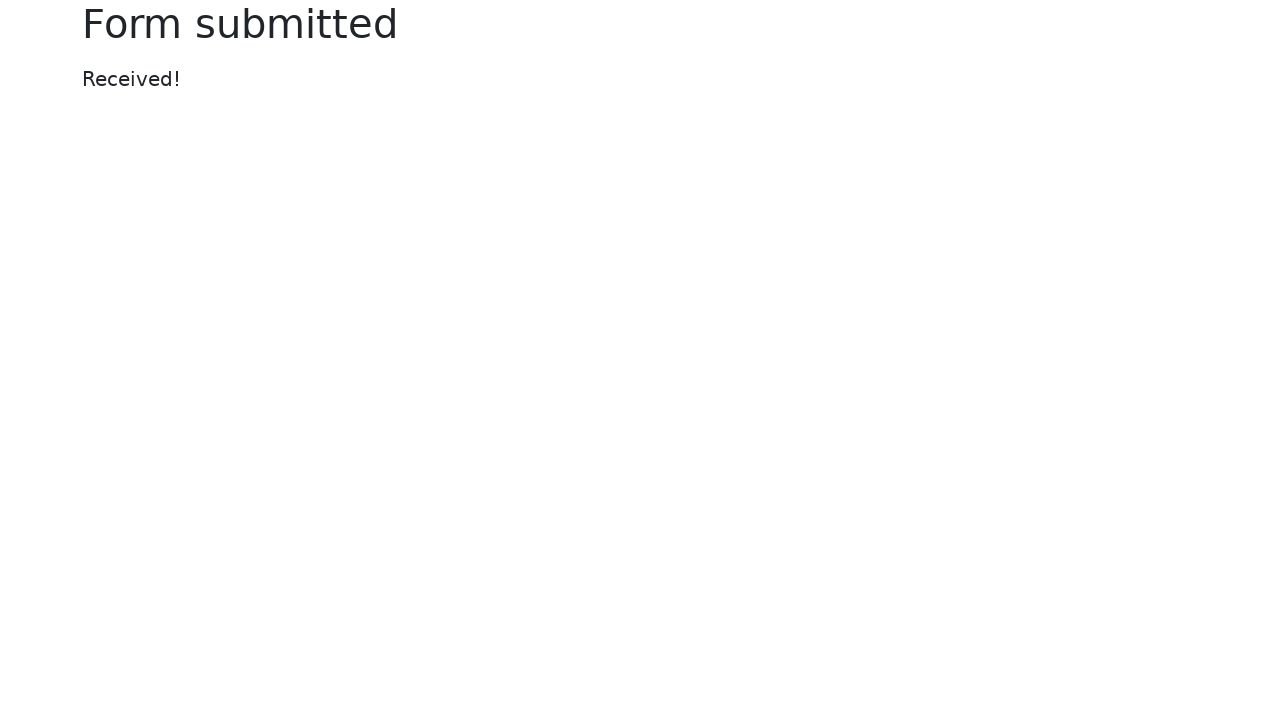

Retrieved h1 text content: 'Form submitted'
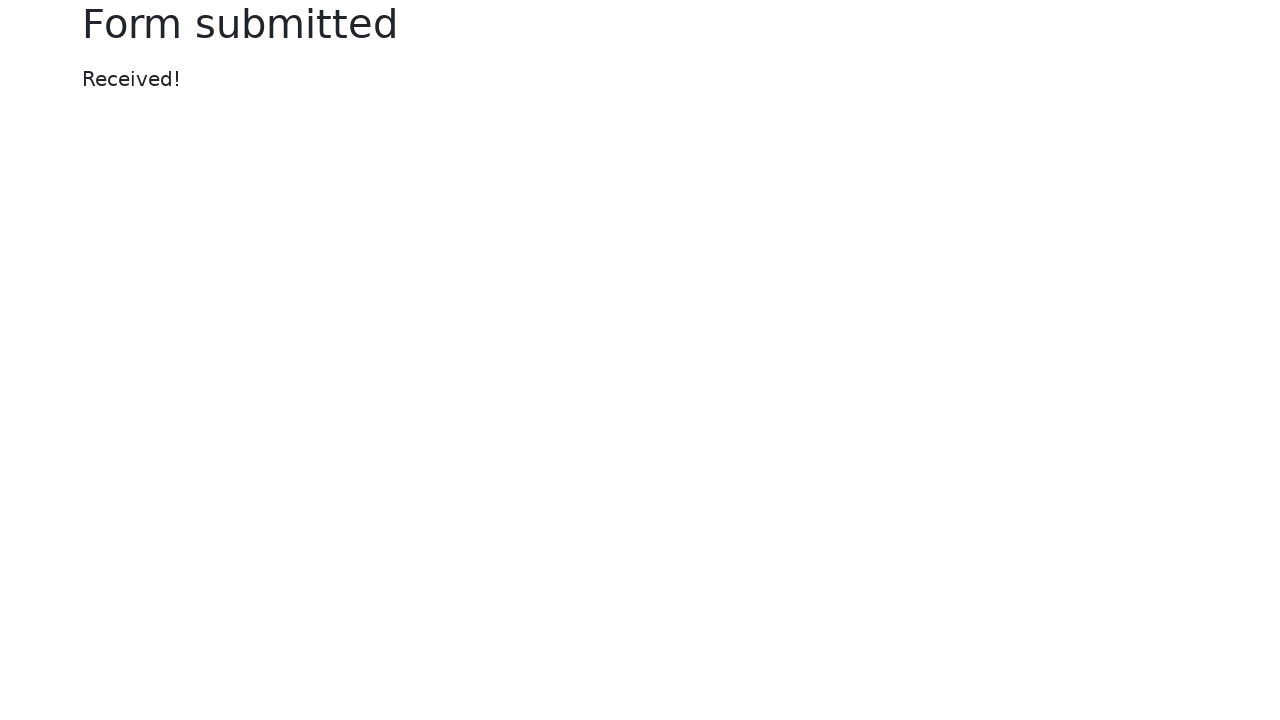

Verified h1 text is 'Form submitted'
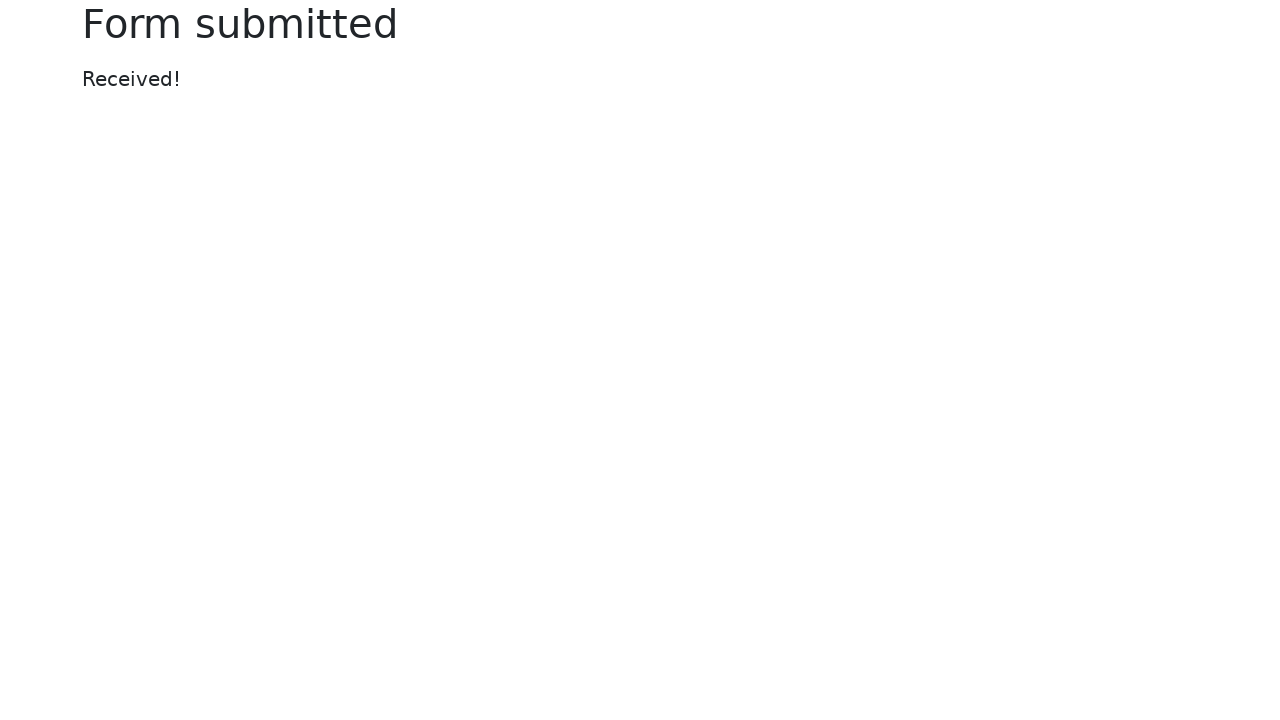

Retrieved message element text: 'Received!'
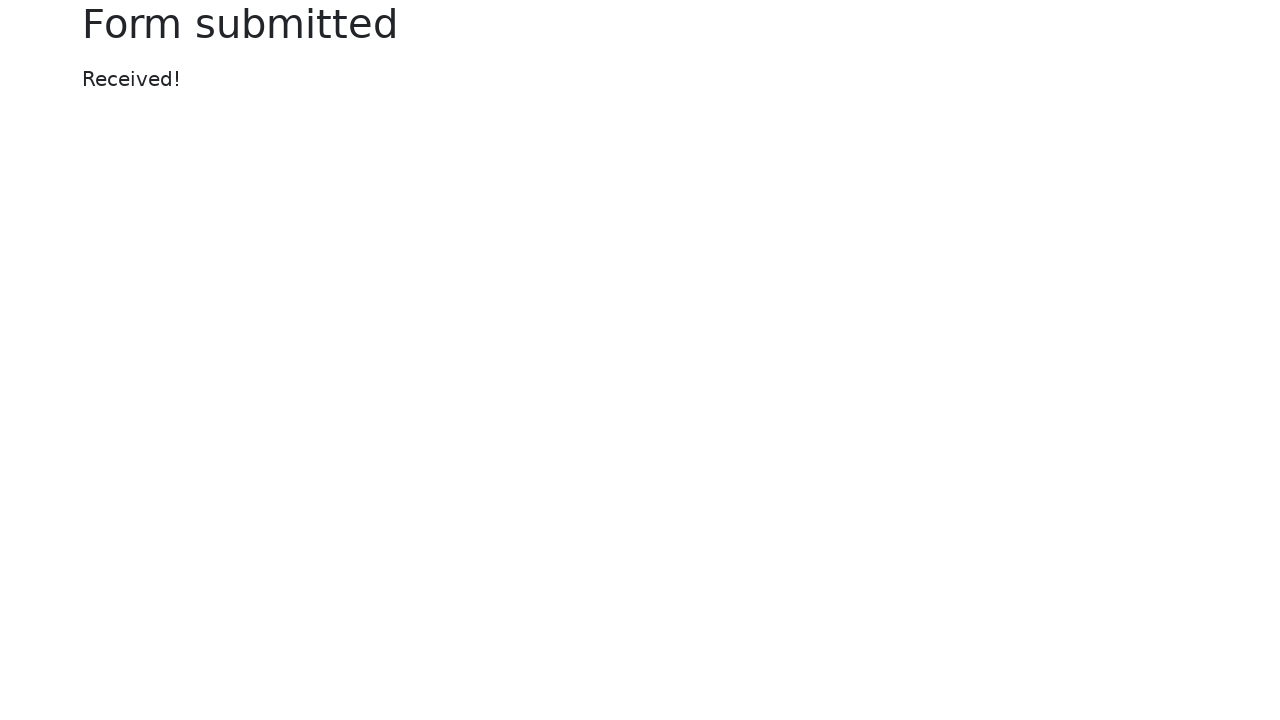

Verified message element displays 'Received!'
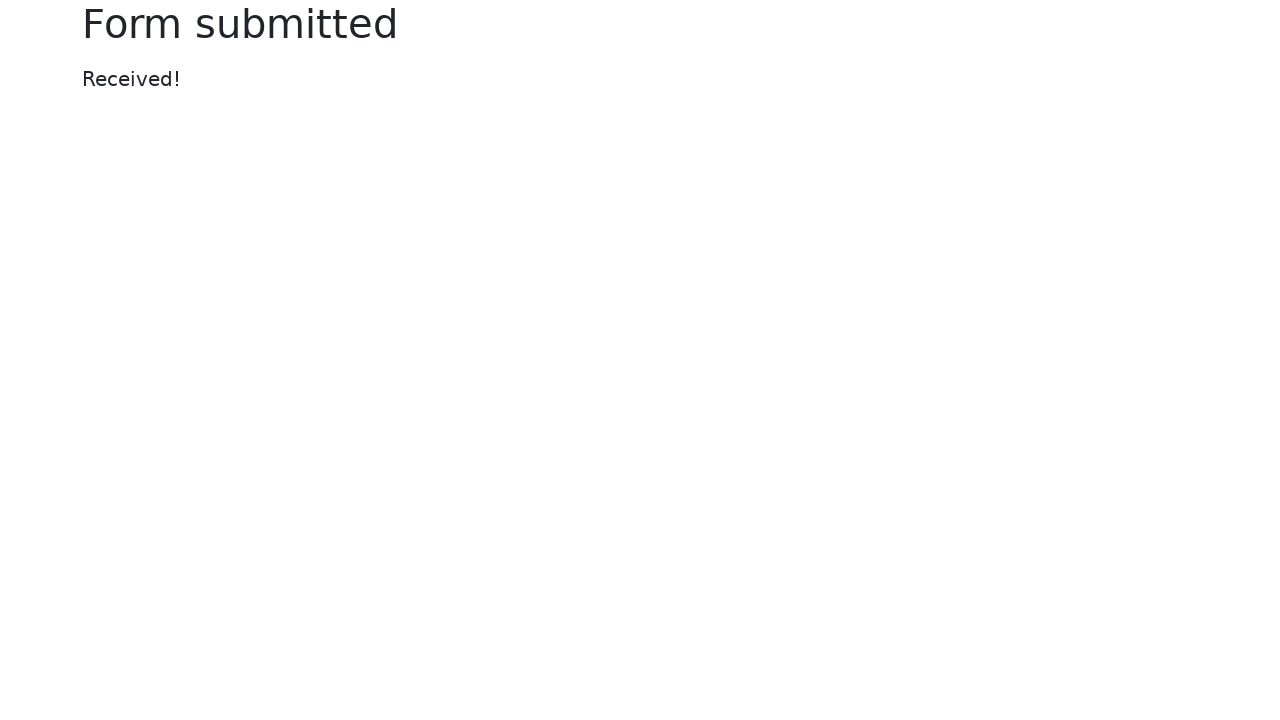

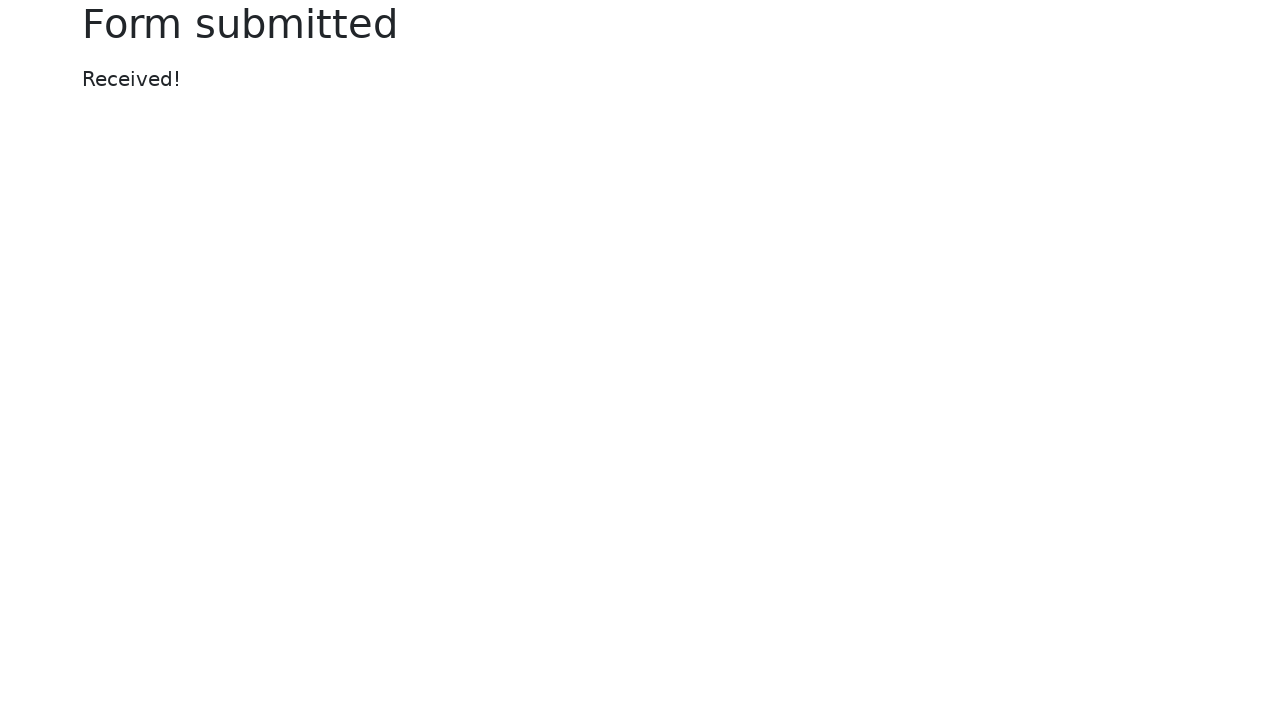